Tests iframe interaction and alert handling on W3Schools tryit editor by switching to iframe, clicking button to trigger alert, and accepting it

Starting URL: https://www.w3schools.com/jsref/tryit.asp?filename=tryjsref_alert

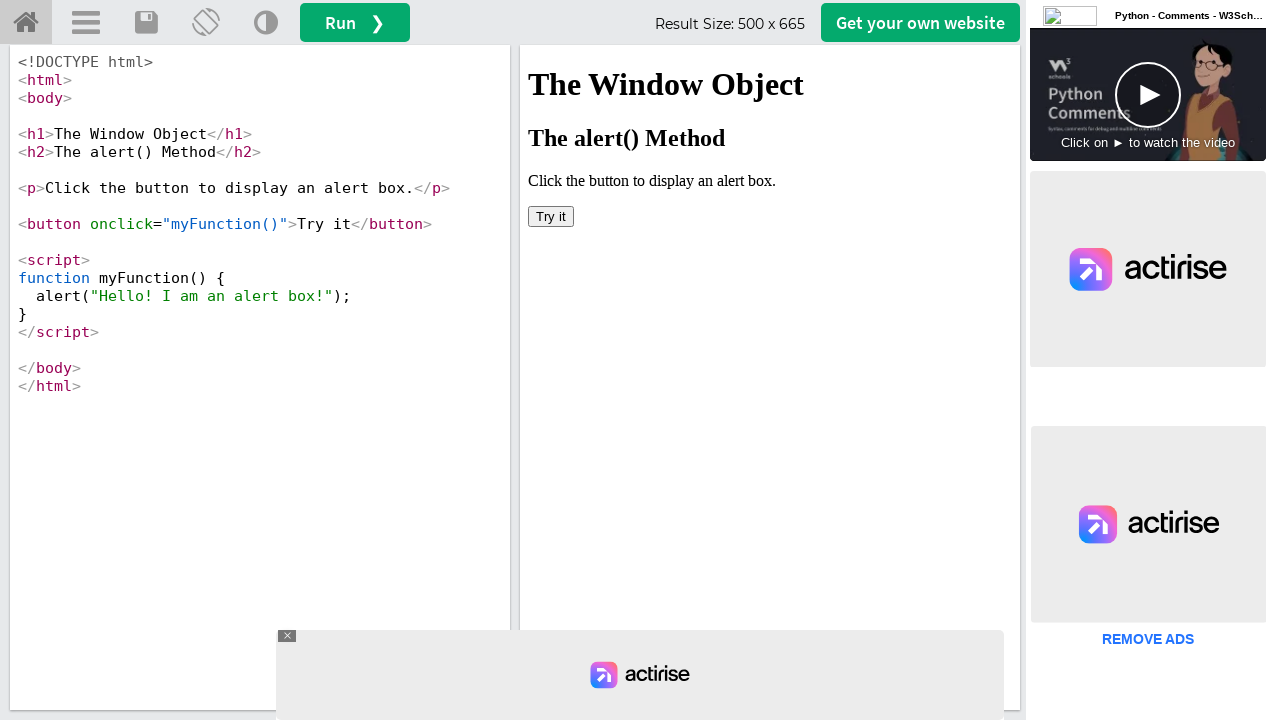

Located iframe with name 'iframeResult'
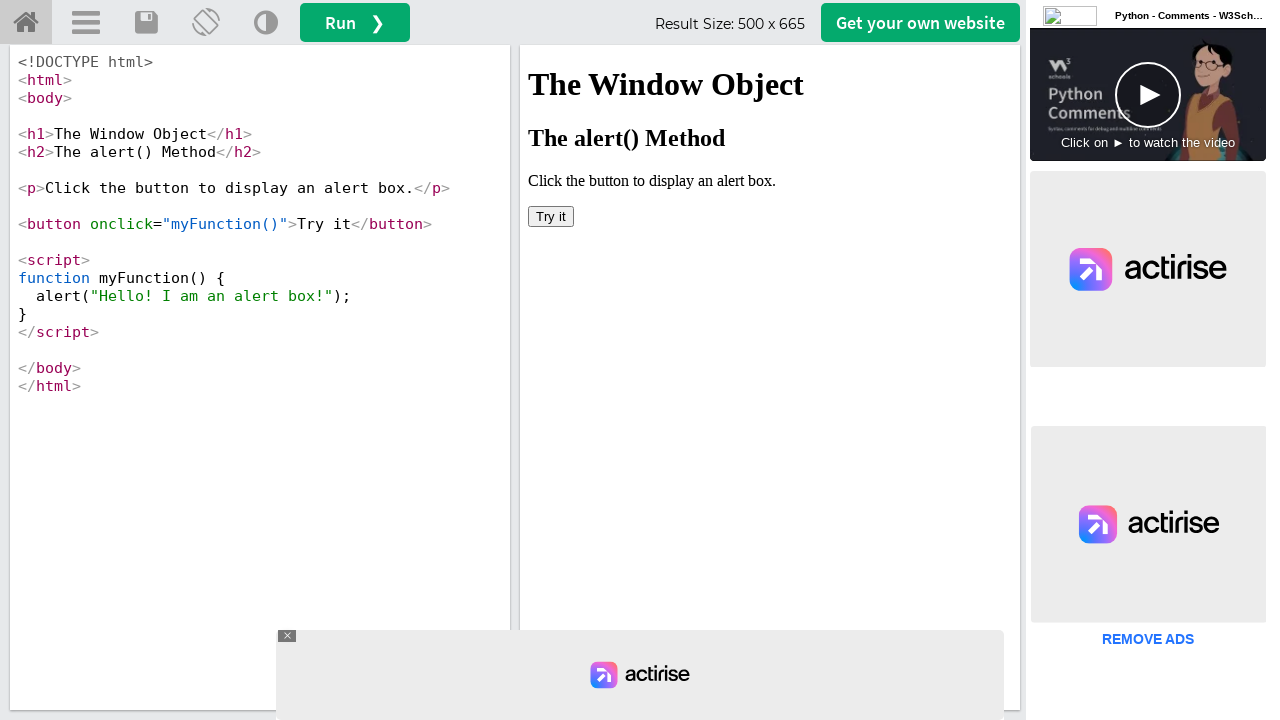

Clicked 'Try it' button inside iframe to trigger alert at (551, 216) on iframe[name='iframeResult'] >> internal:control=enter-frame >> button:has-text('
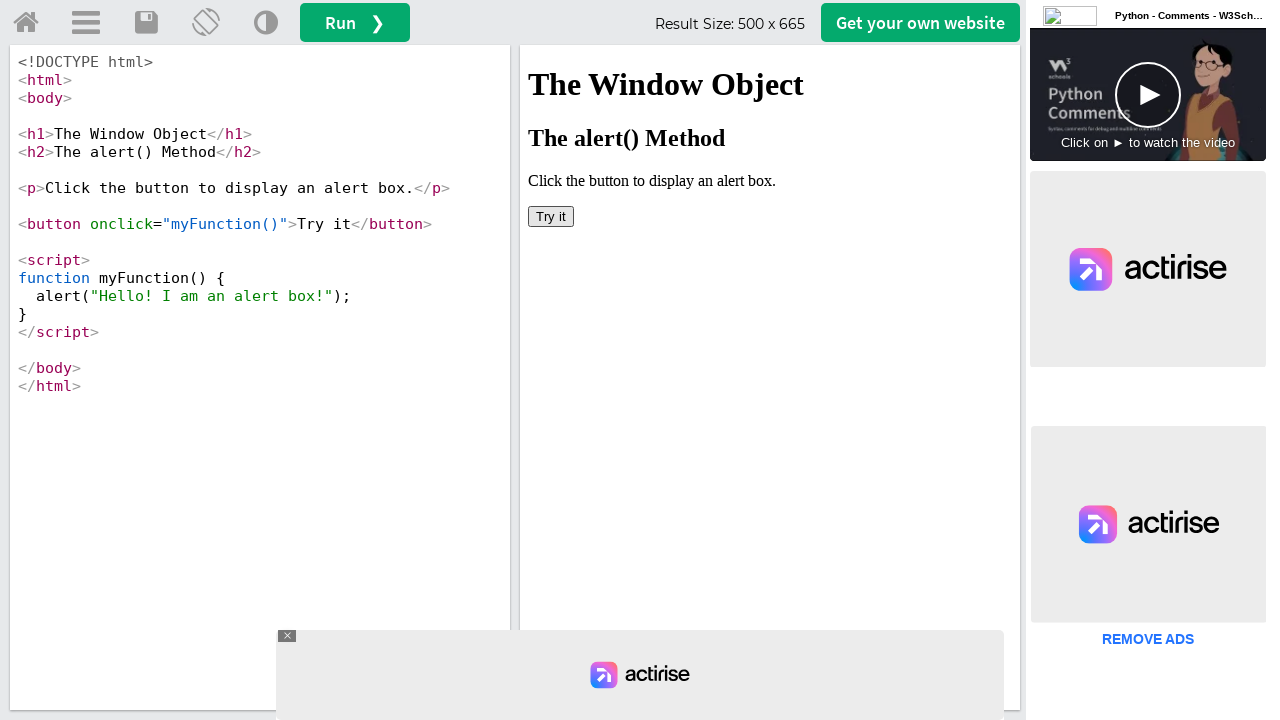

Set up dialog handler to accept alert
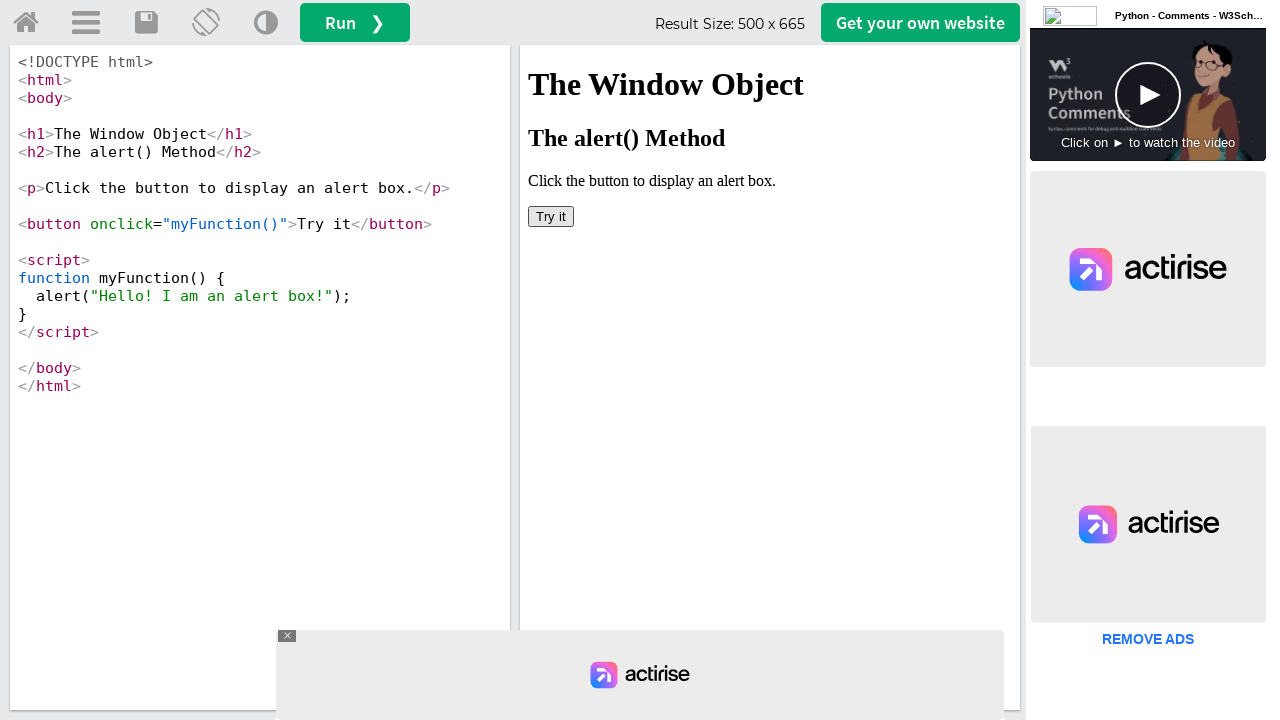

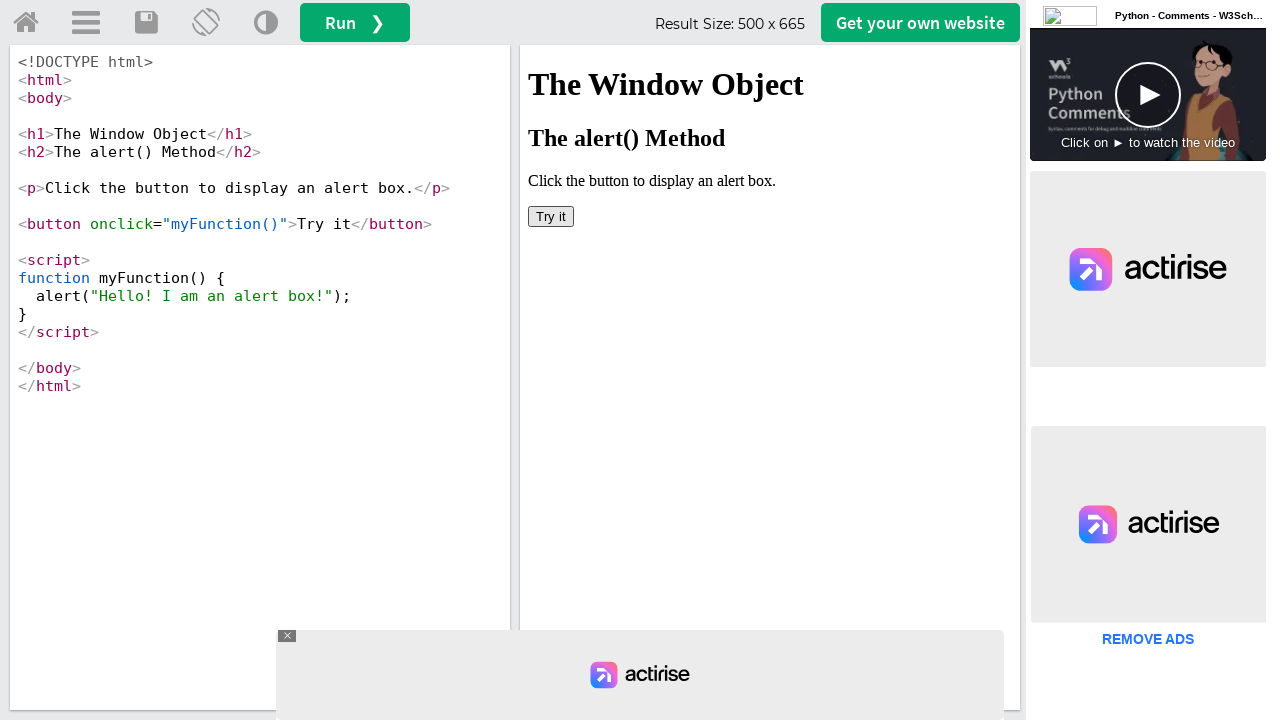